Demonstrates browser scroll functionality by scrolling down 200 pixels on the WebDriverIO website and verifying the scroll position changed.

Starting URL: https://webdriver.io

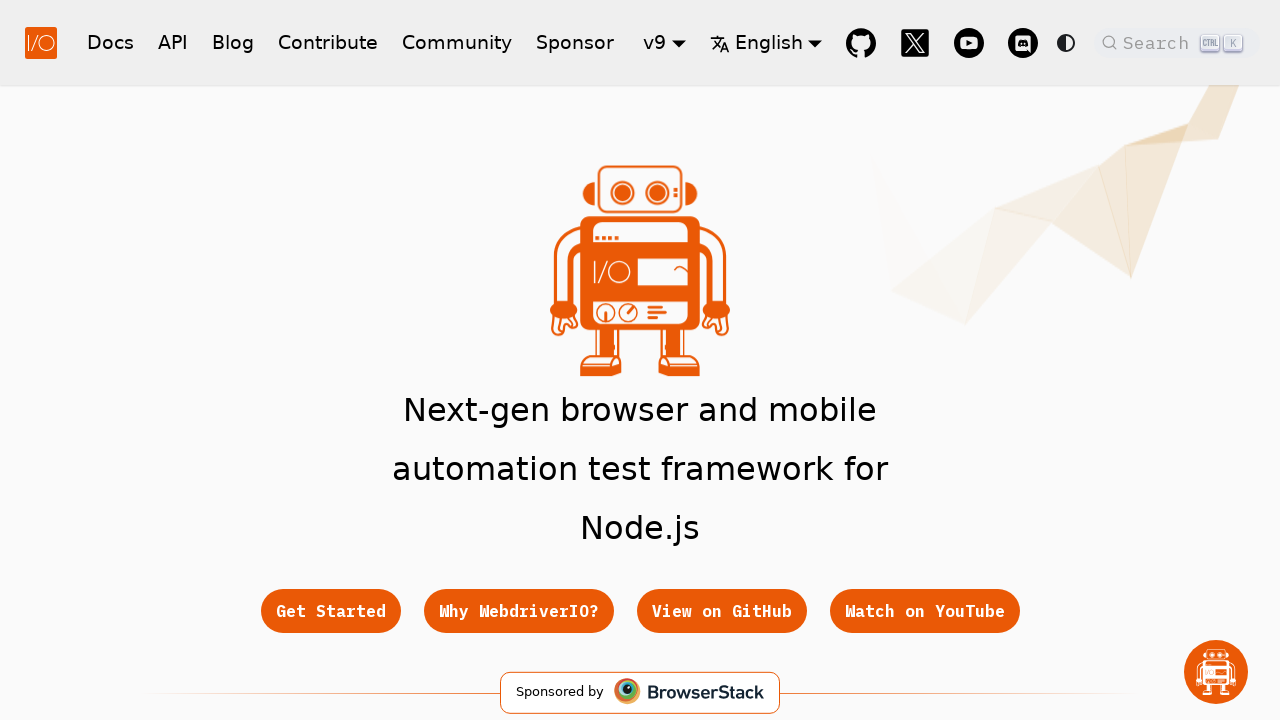

Scrolled down 200 pixels on the WebDriverIO website
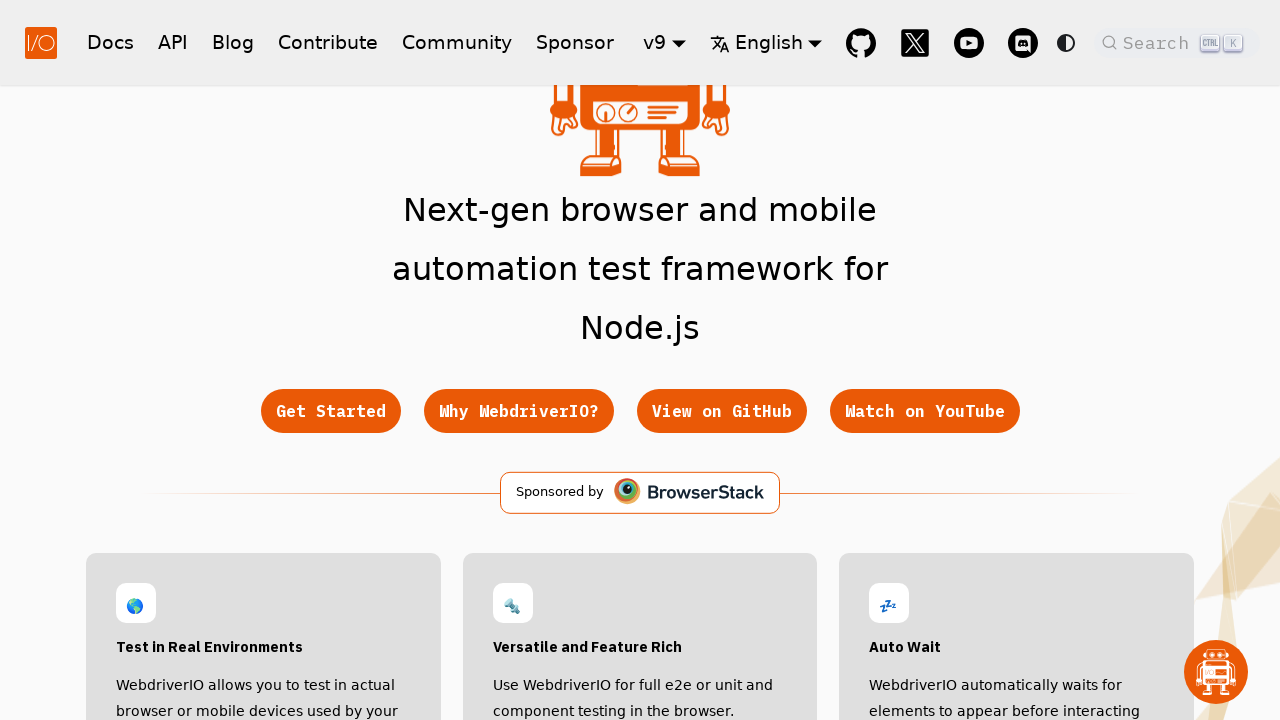

Waited 500ms for scroll to complete
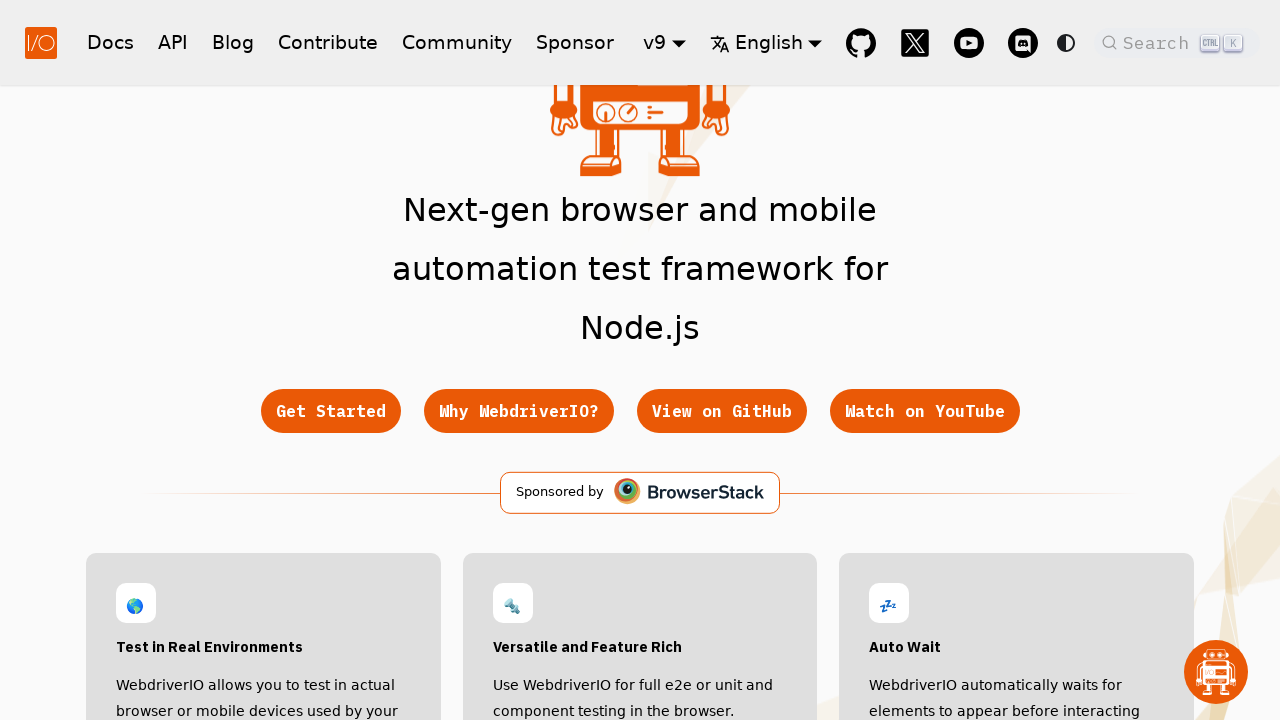

Verified scroll position changed to 200 pixels
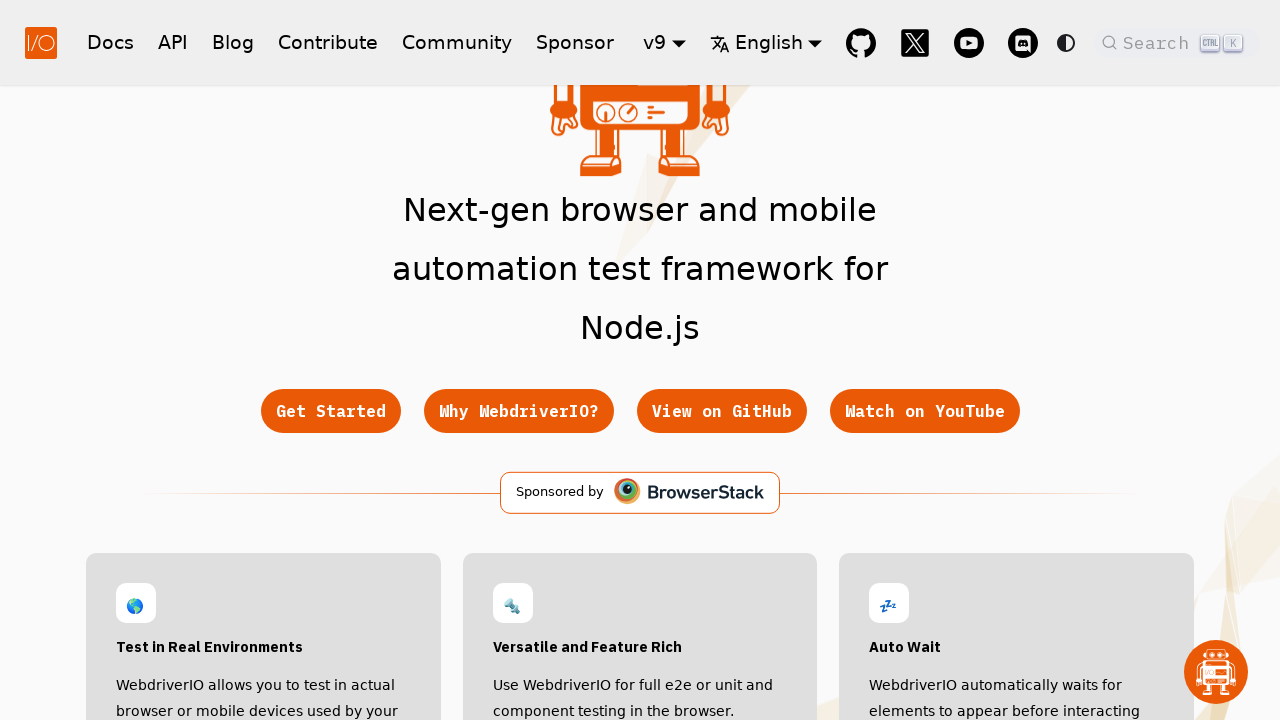

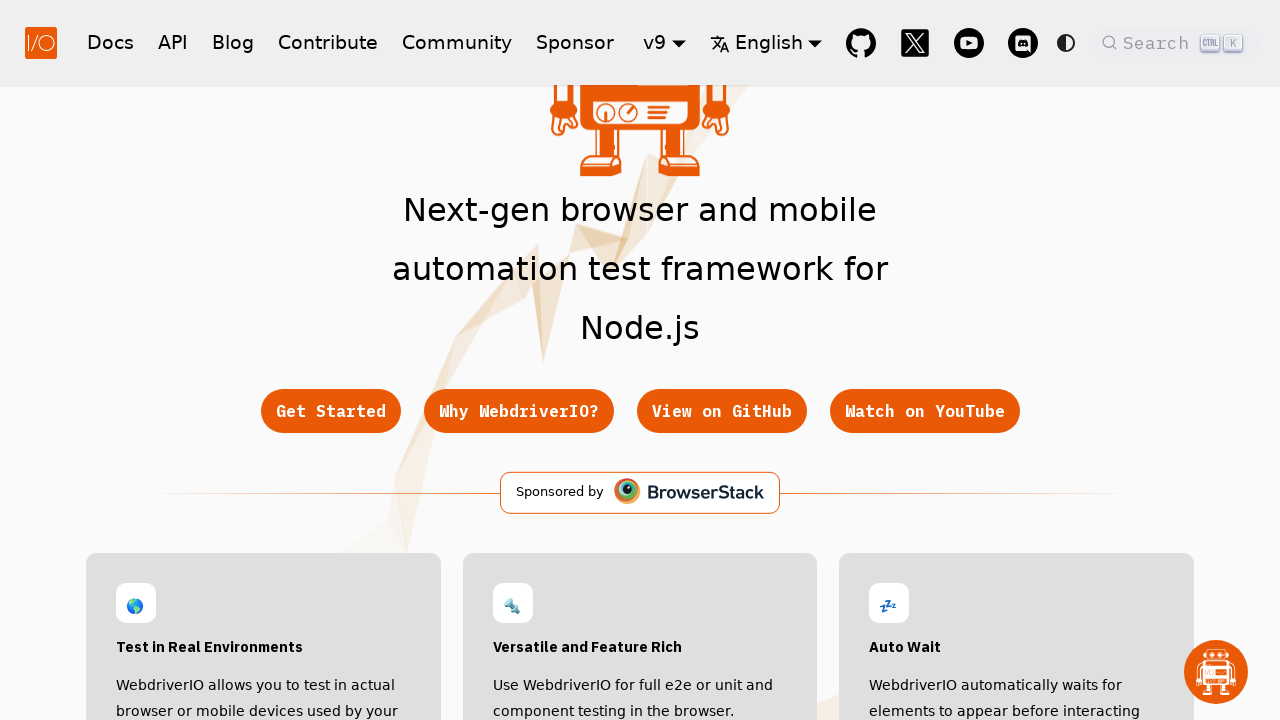